Navigates to the Rahul Shetty Academy client page and verifies the page loads by checking the title

Starting URL: https://rahulshettyacademy.com/client/

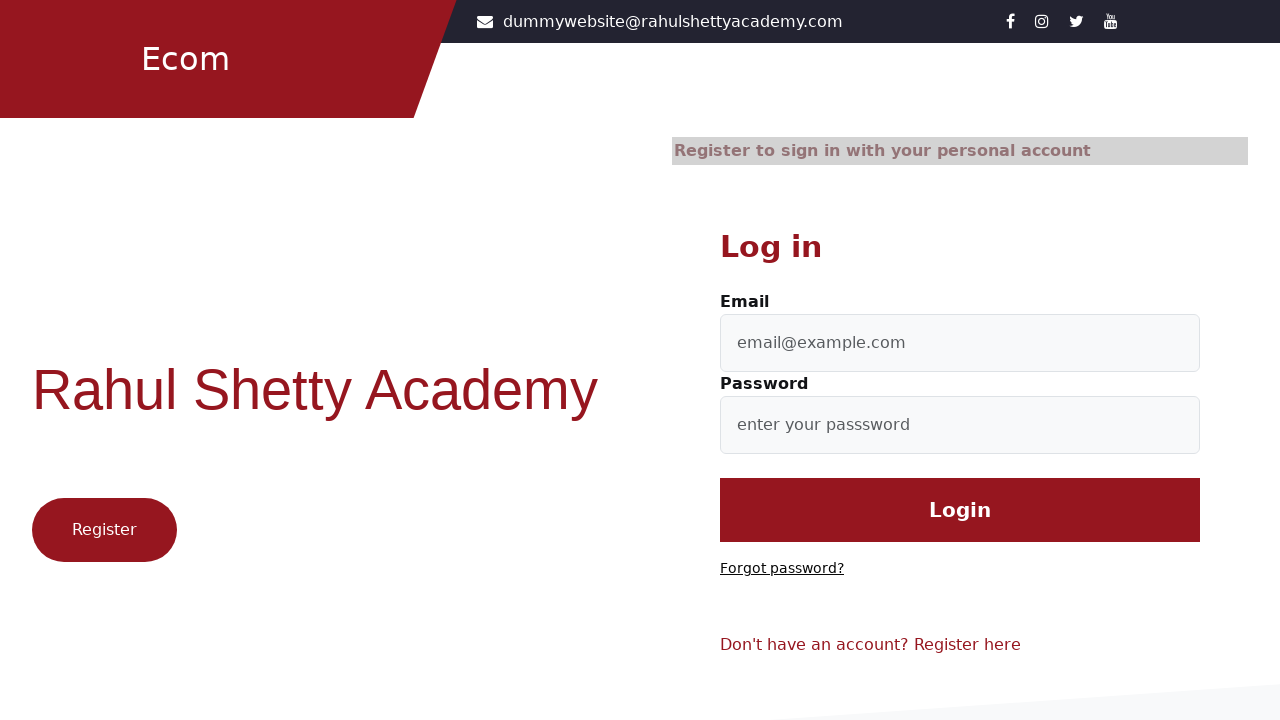

Waited for page to load (domcontentloaded state)
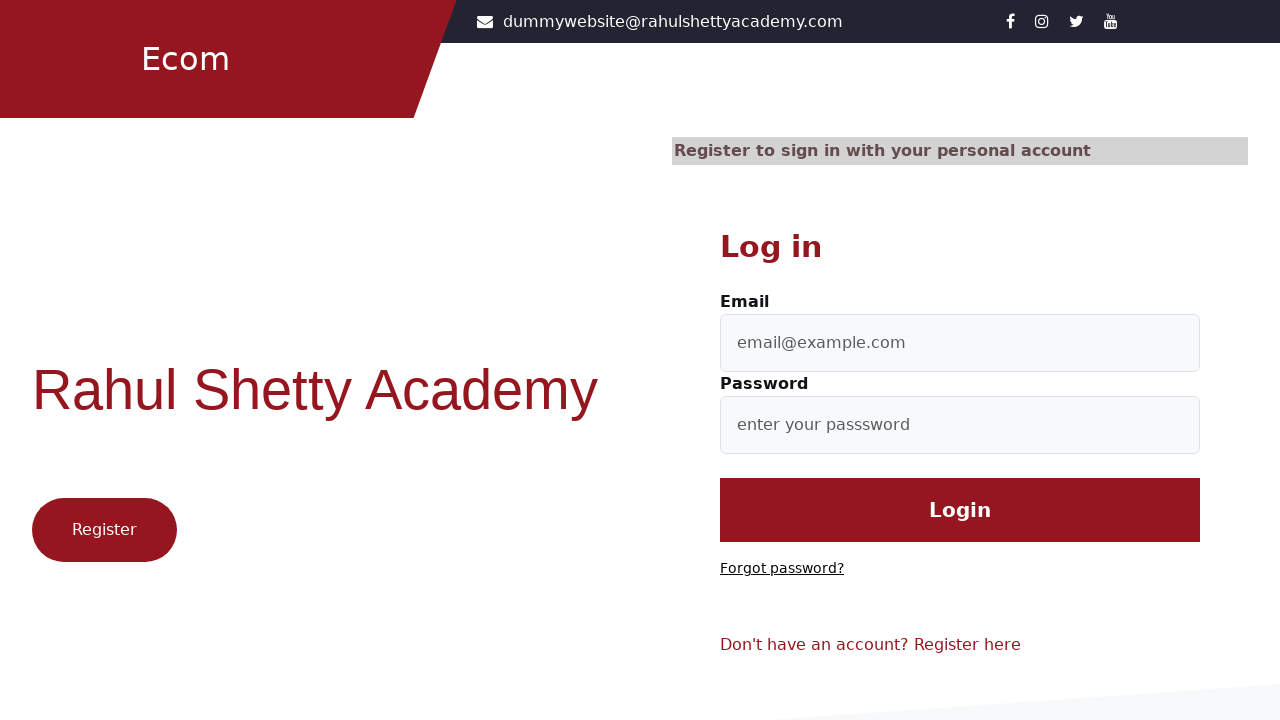

Retrieved page title: Let's Shop
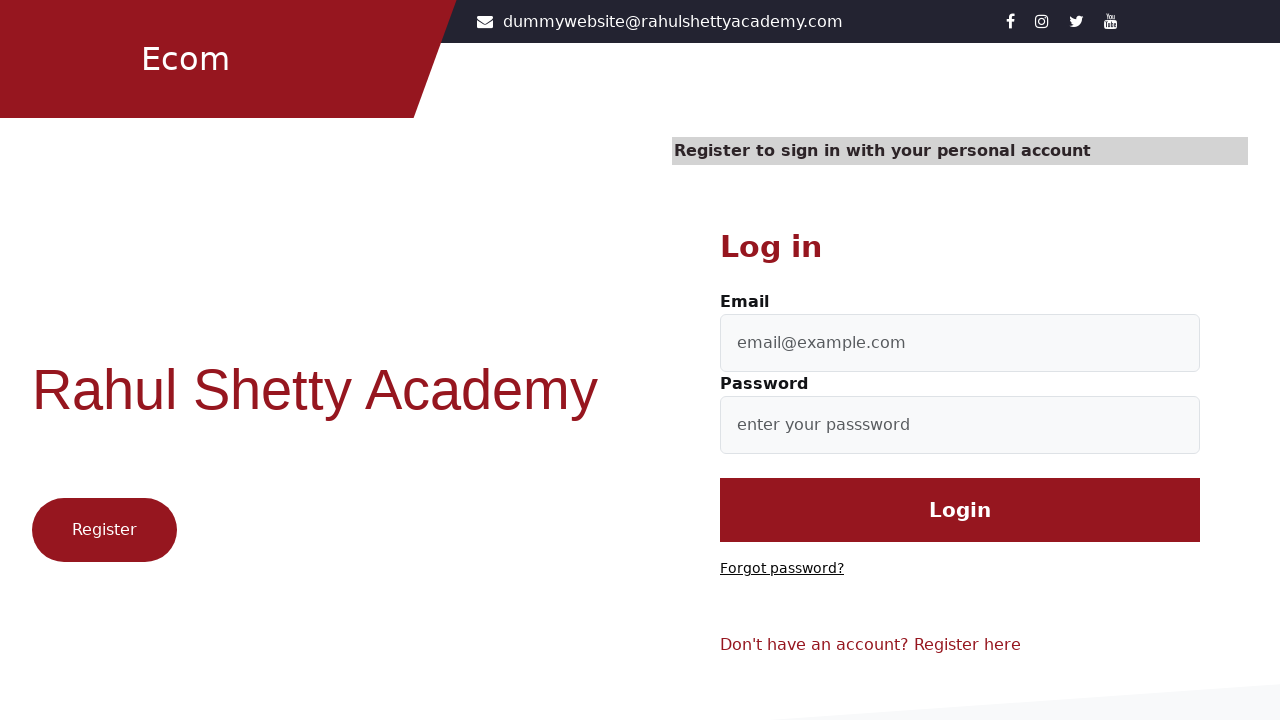

Printed page title to console
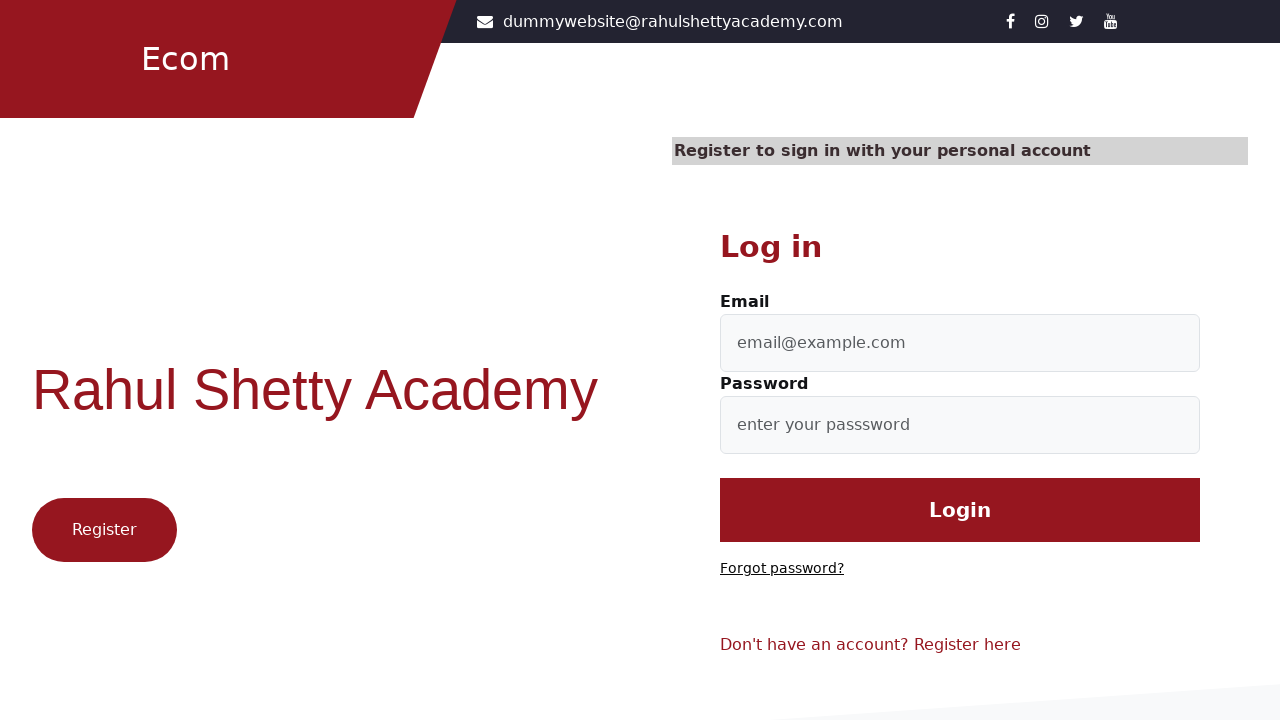

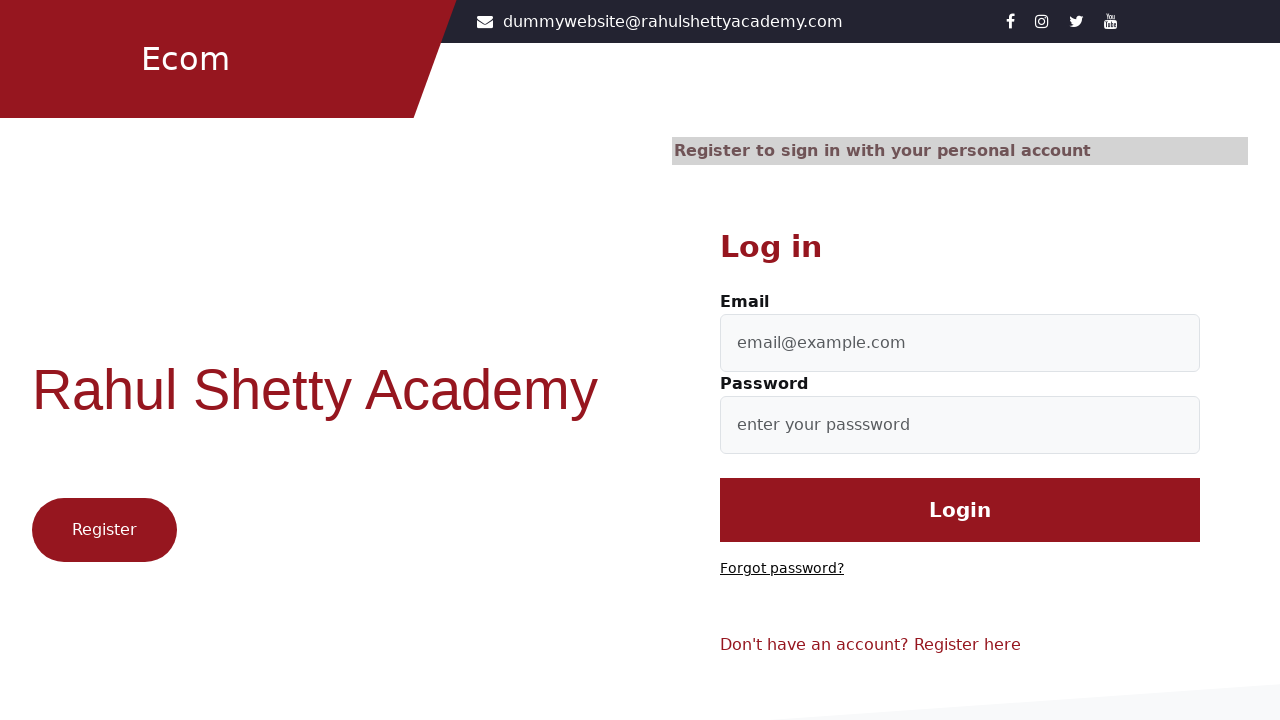